Tests menu hover interactions by navigating through nested menu items and clicking on a submenu item

Starting URL: https://demoqa.com/menu#

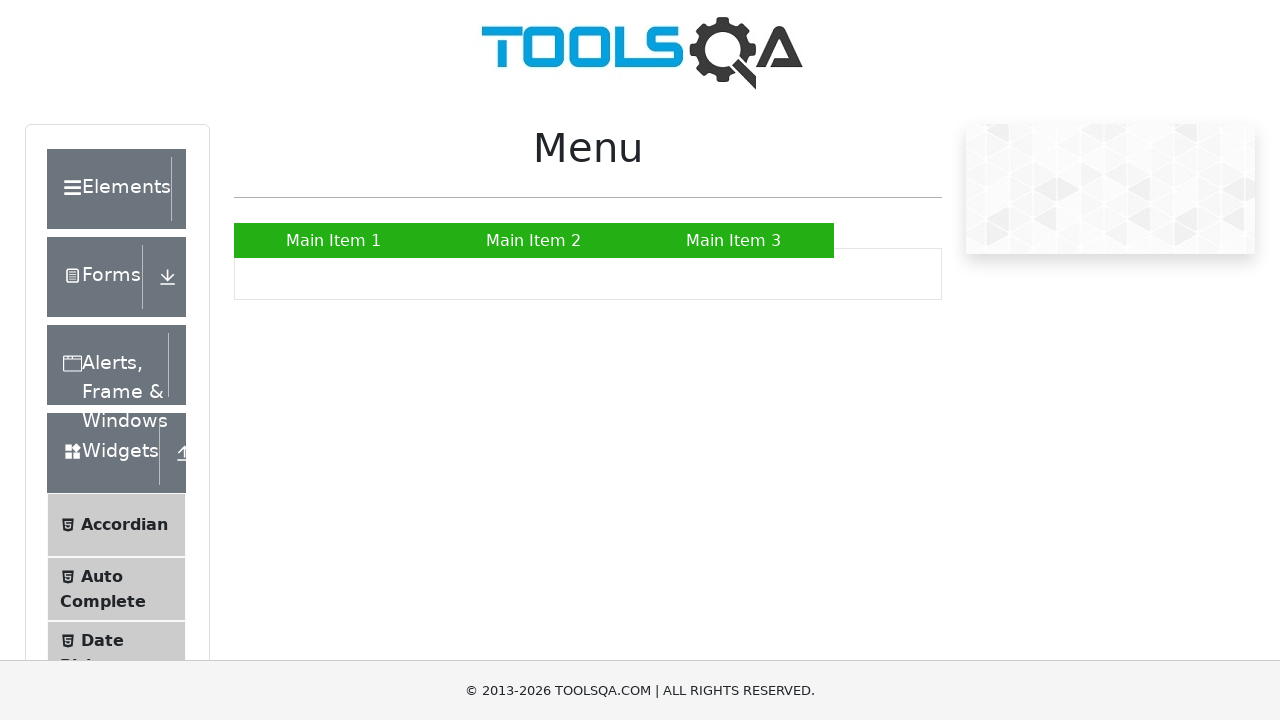

Retrieved all menu link elements
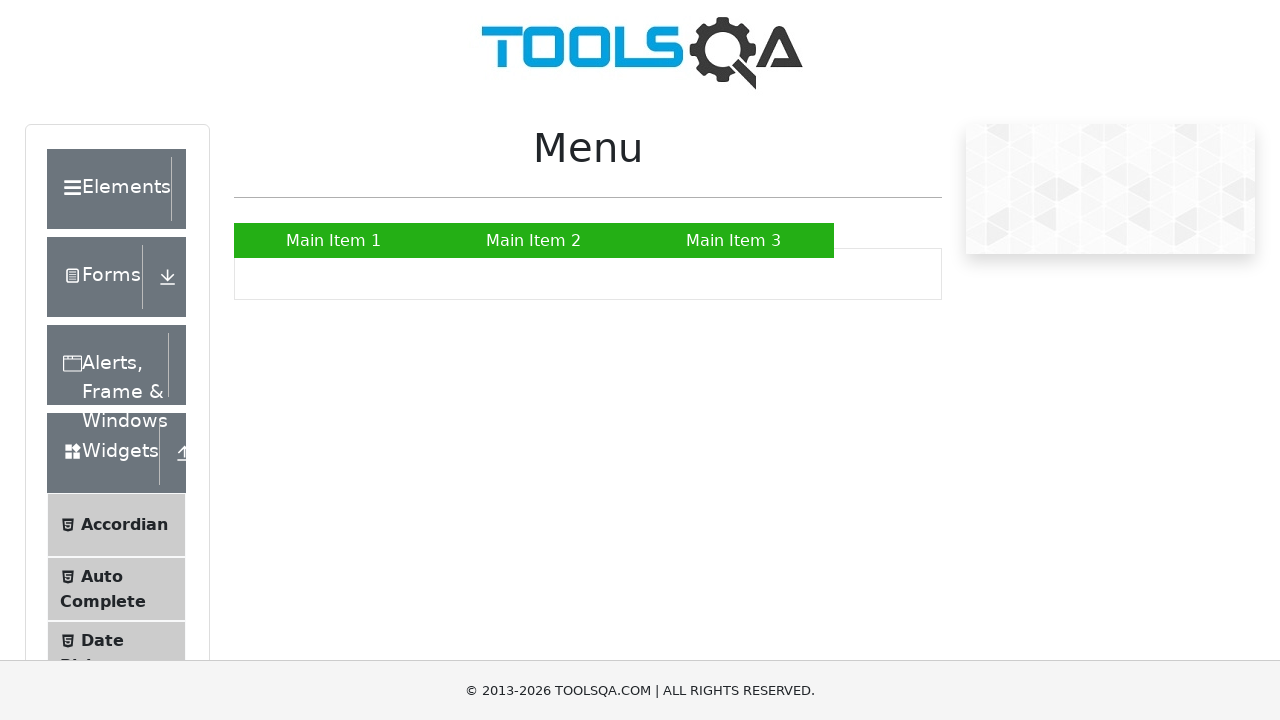

Hovered over first menu item to reveal submenu at (534, 240) on a[href="#"] >> nth=1
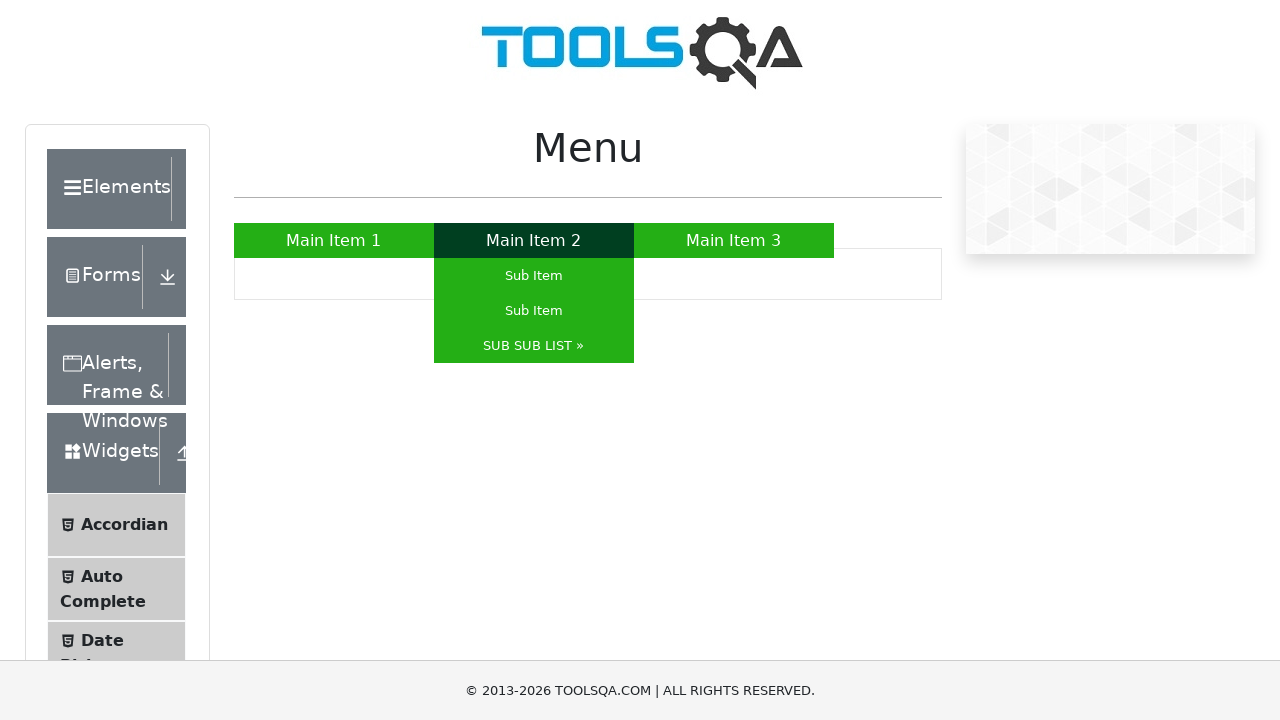

Hovered over second menu item to reveal nested submenu at (534, 346) on a[href="#"] >> nth=4
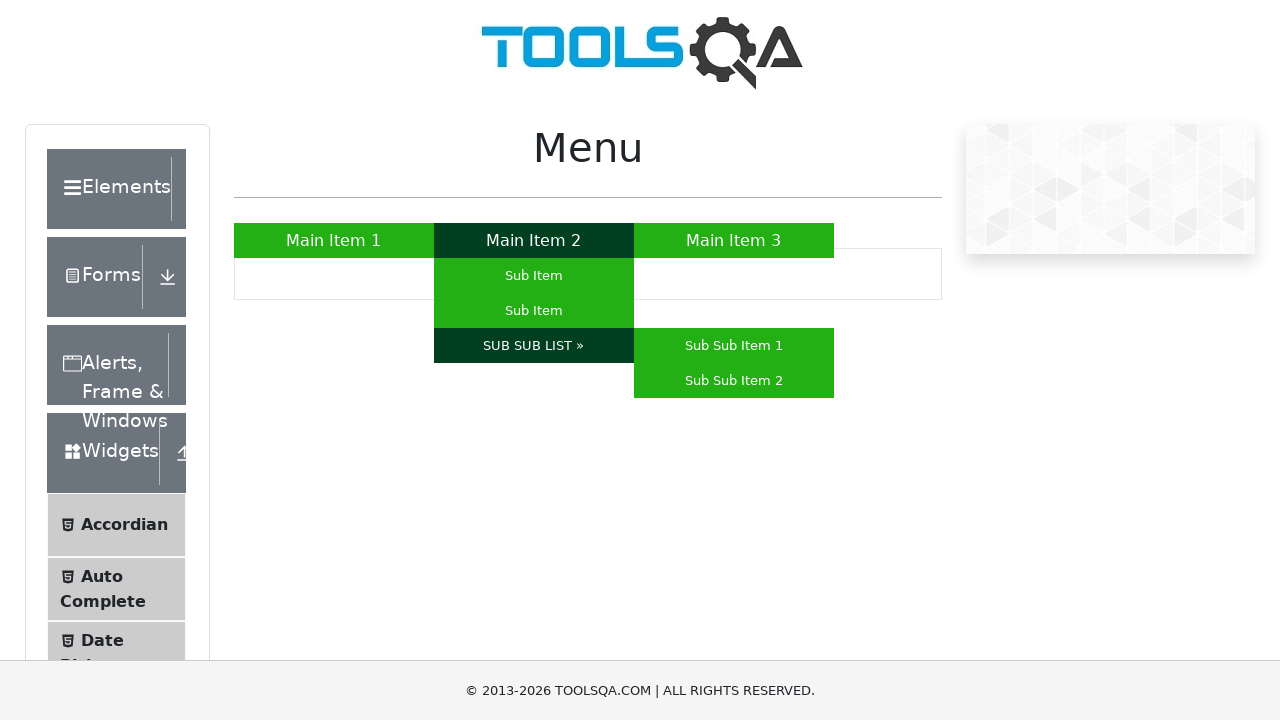

Hovered over third menu item to reveal further nested options at (734, 380) on a[href="#"] >> nth=6
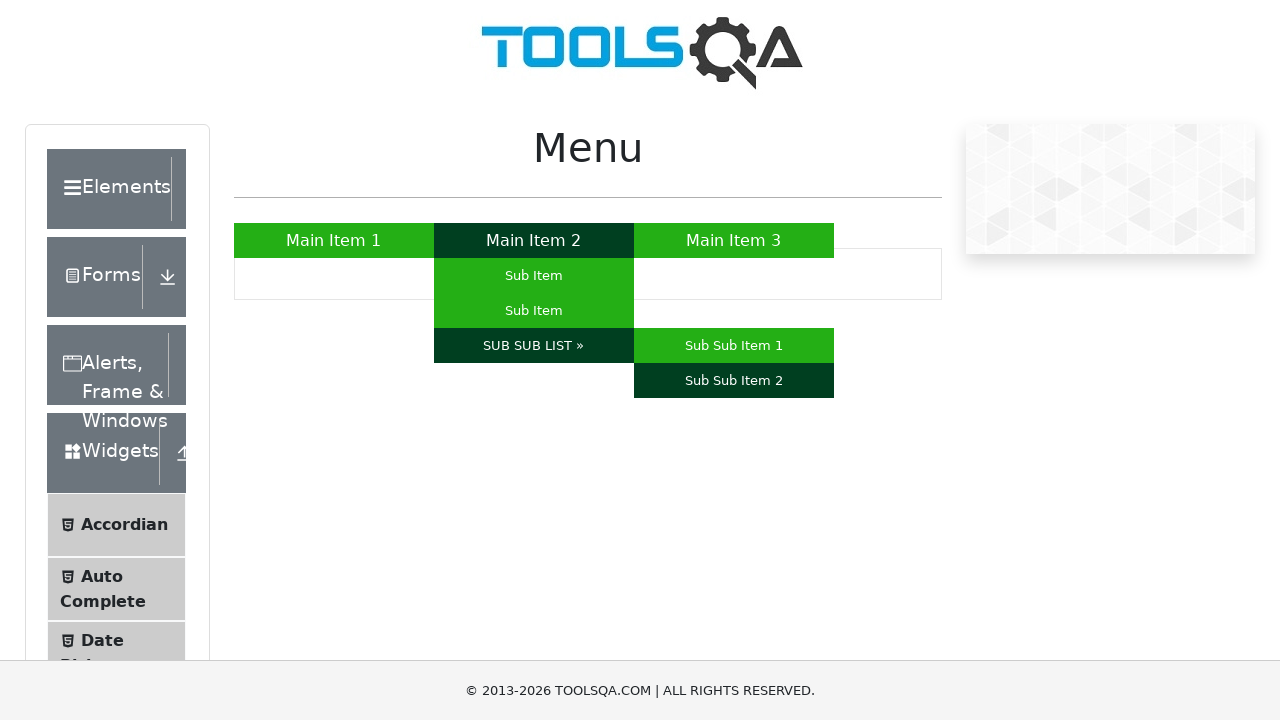

Clicked on 'Sub Sub Item 2' in the nested menu at (734, 380) on a[href="#"] >> nth=6
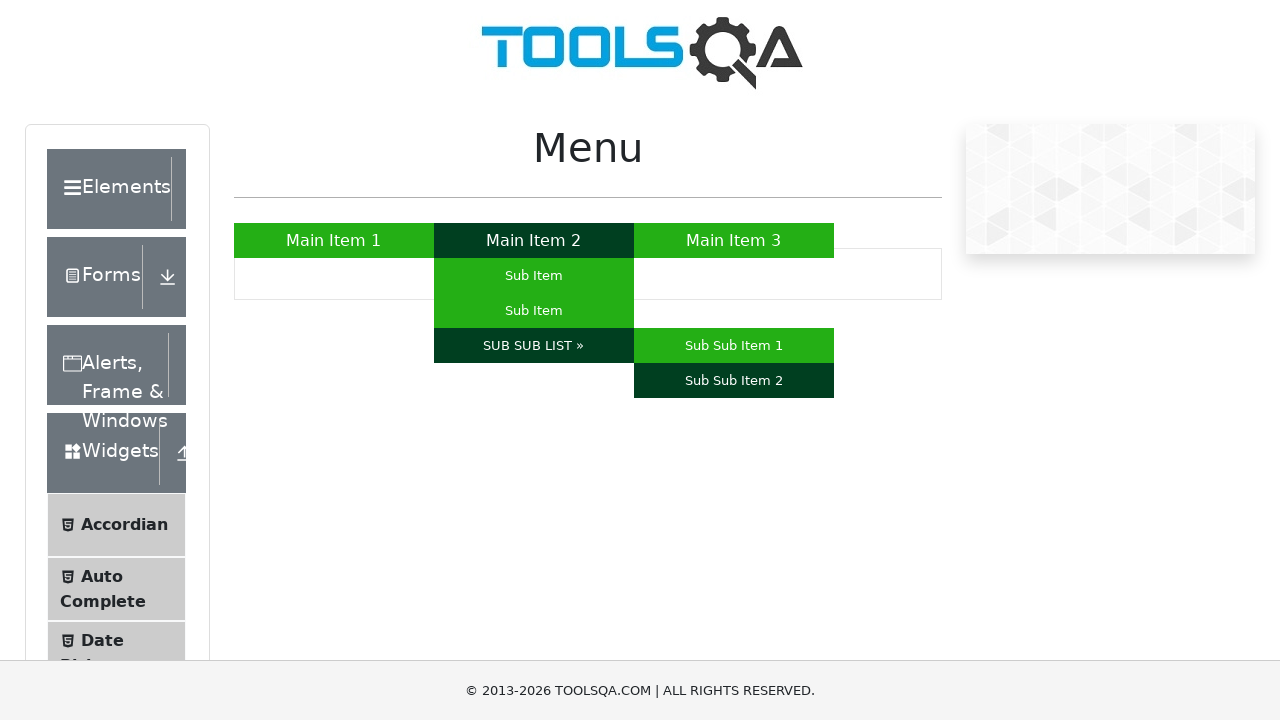

Verified that clicked menu item text is 'Sub Sub Item 2'
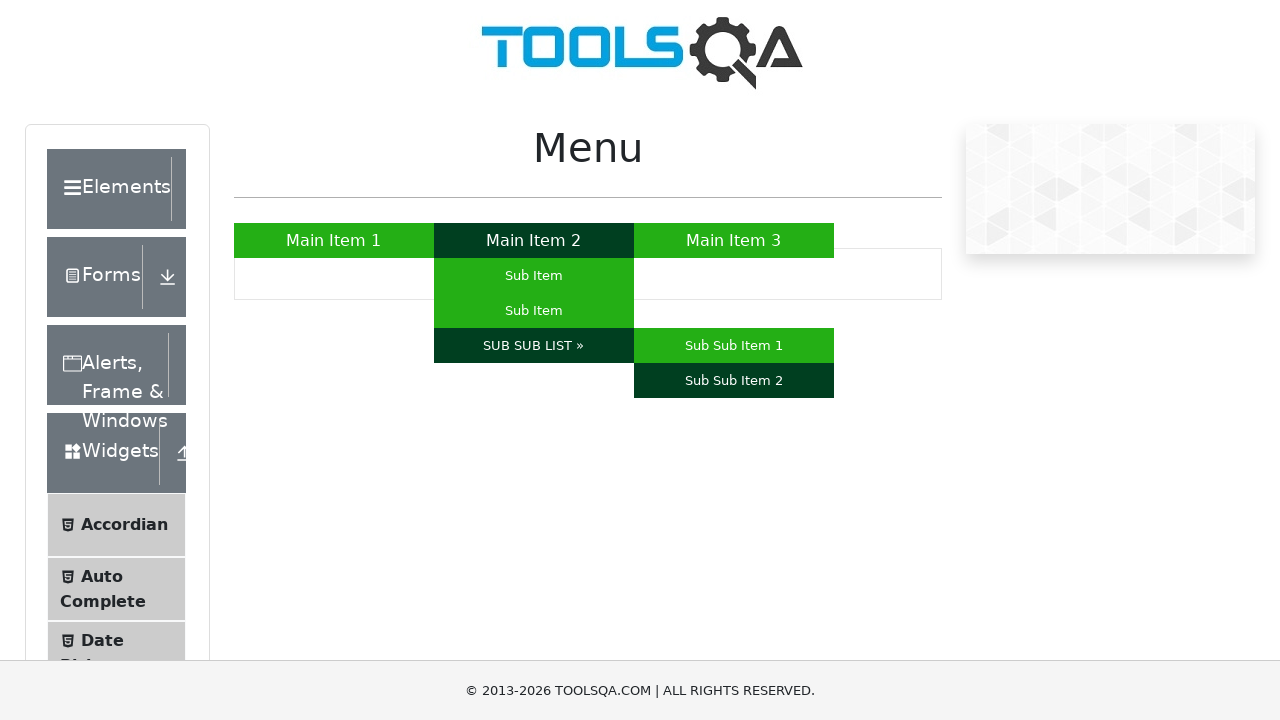

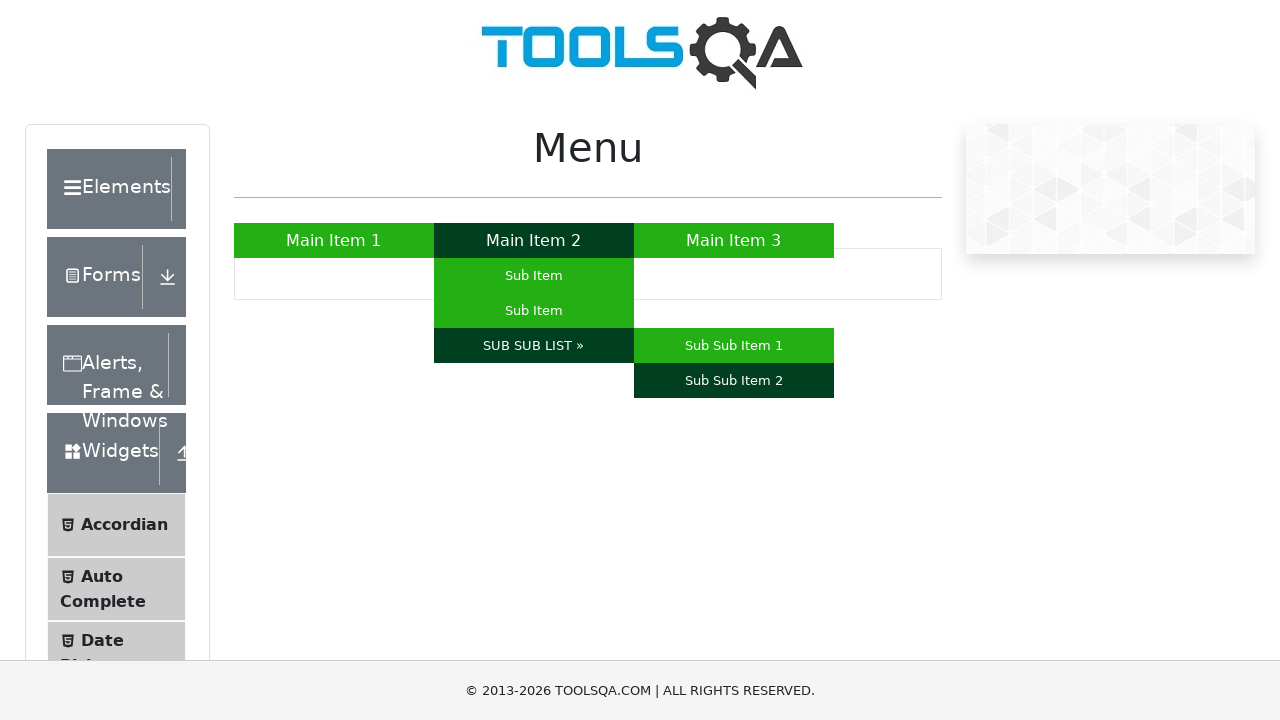